Waits for price to reach $100, books an item, then solves a mathematical captcha by calculating and submitting the answer

Starting URL: http://suninjuly.github.io/explicit_wait2.html

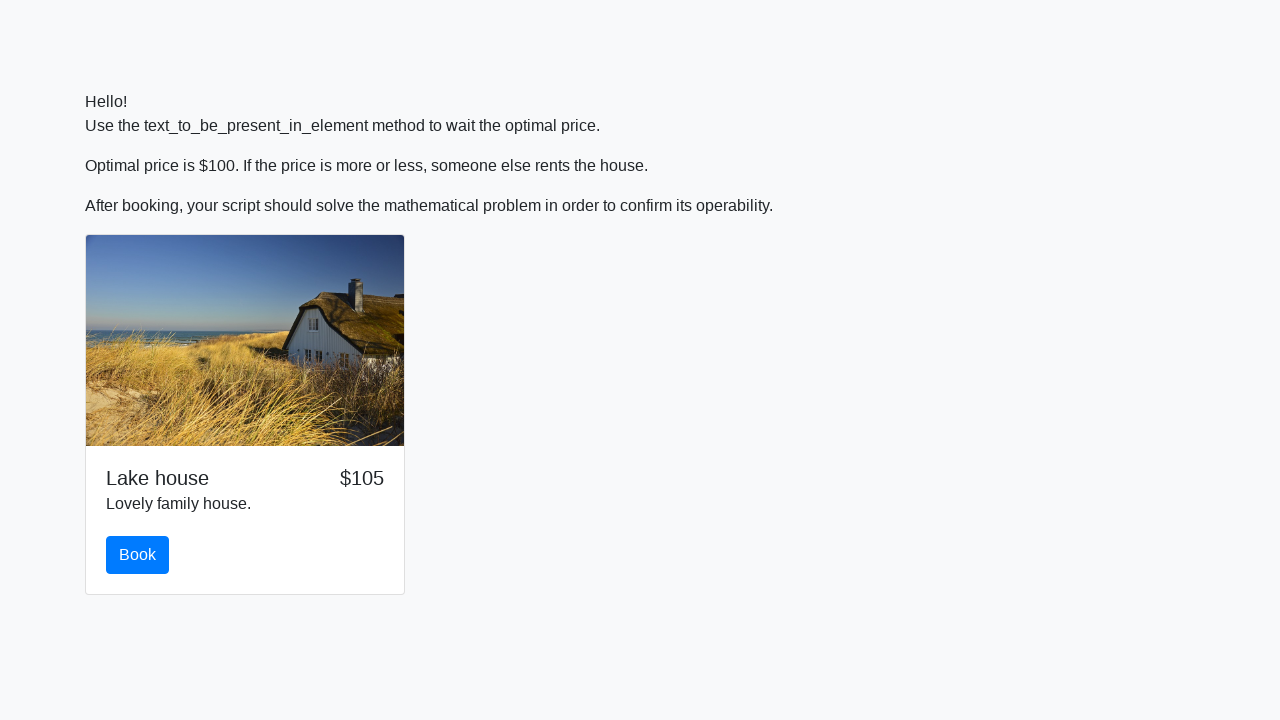

Waited for price to reach $100
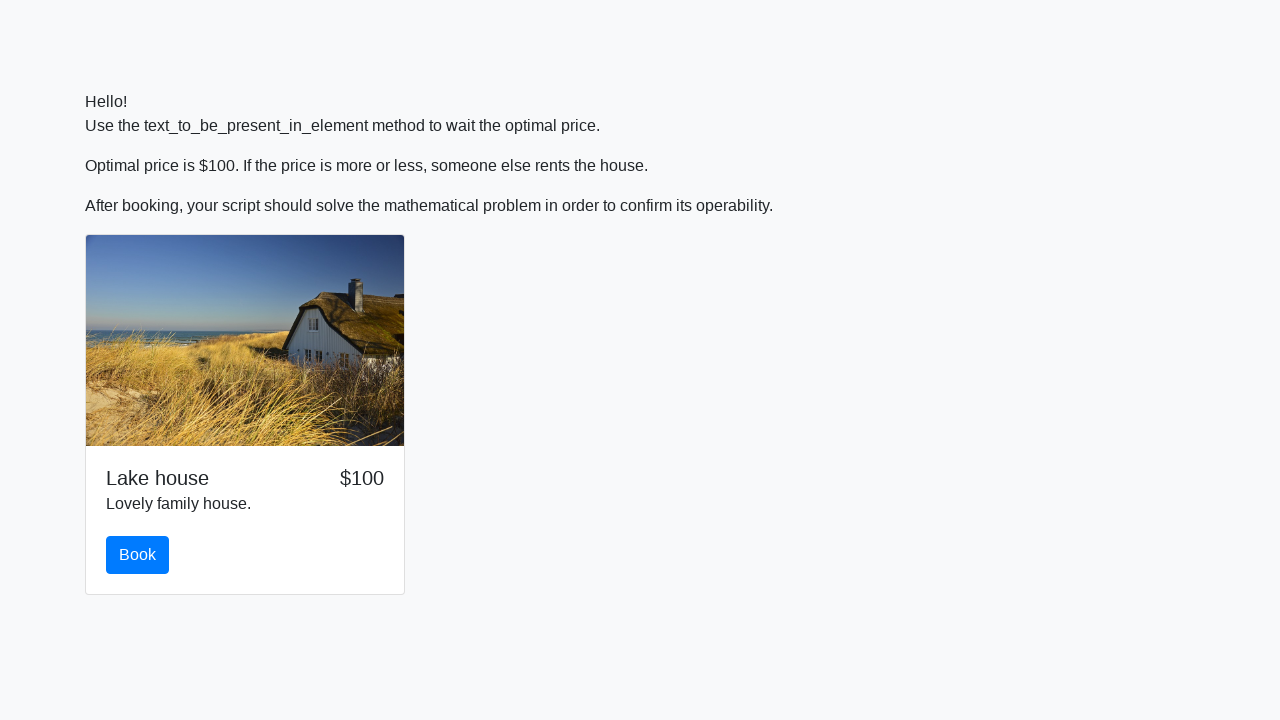

Clicked the book button at (138, 555) on #book
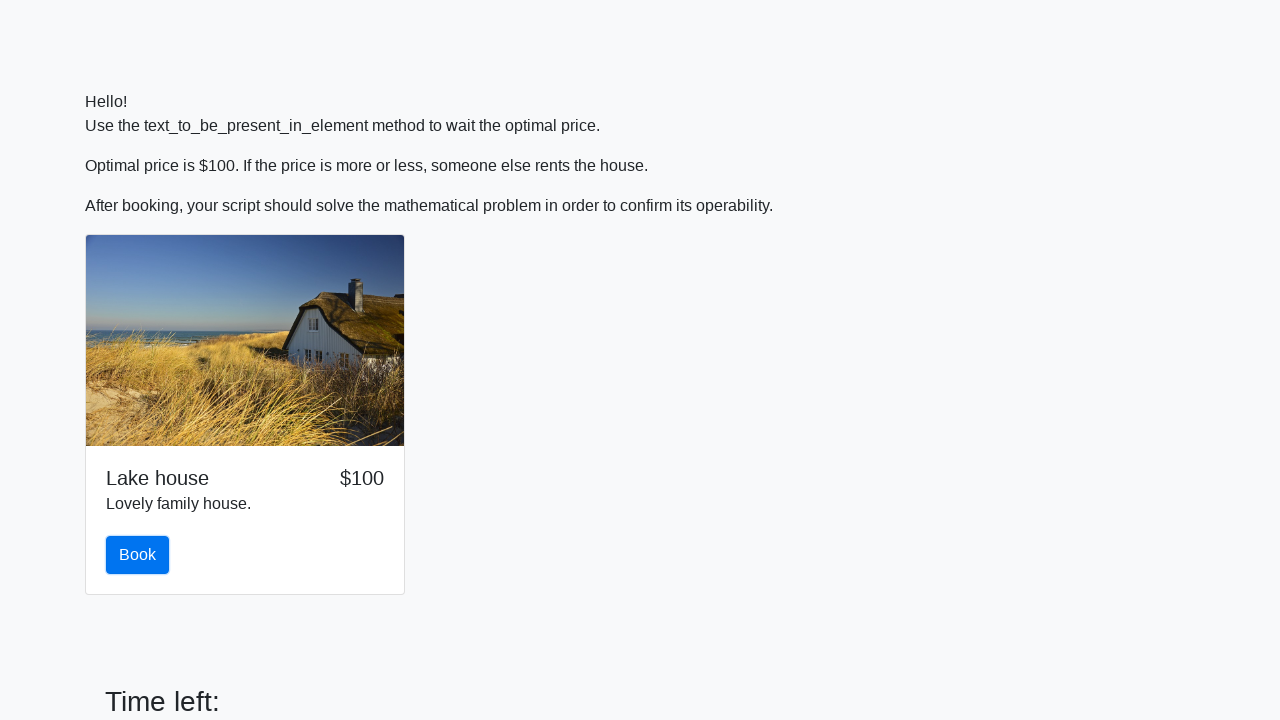

Scrolled to solve button
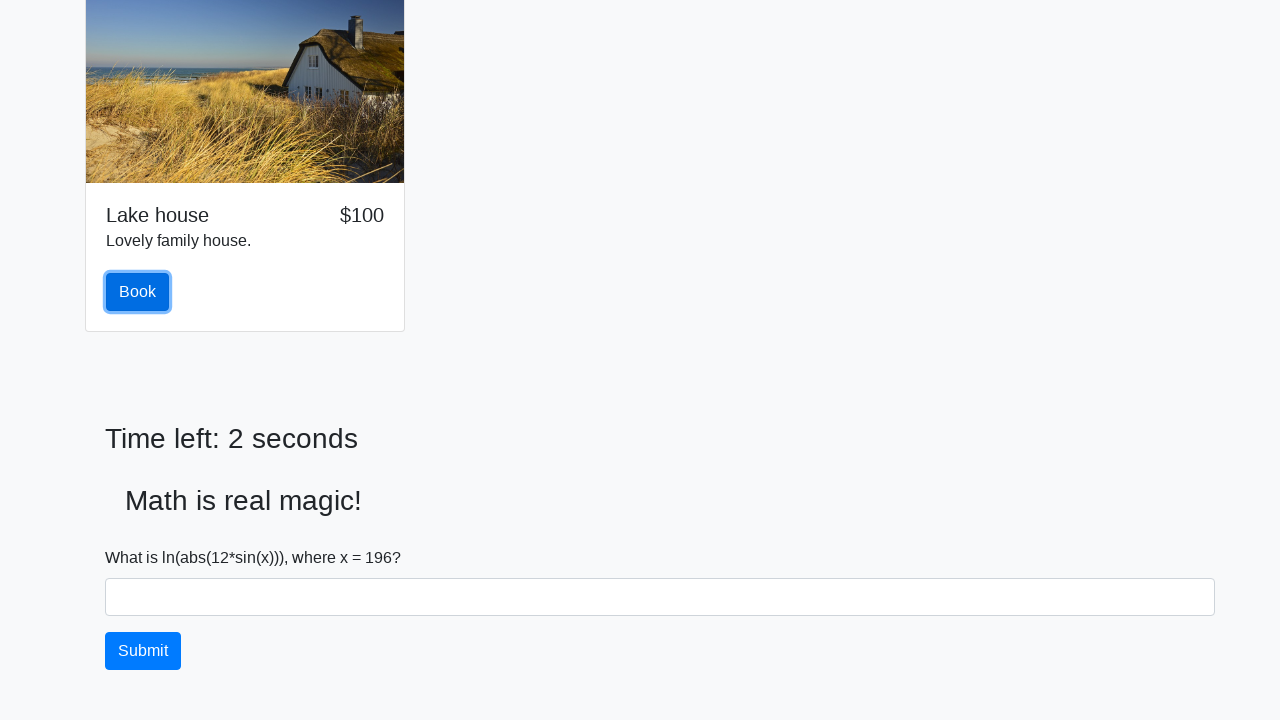

Clicked the solve button at (143, 651) on #solve
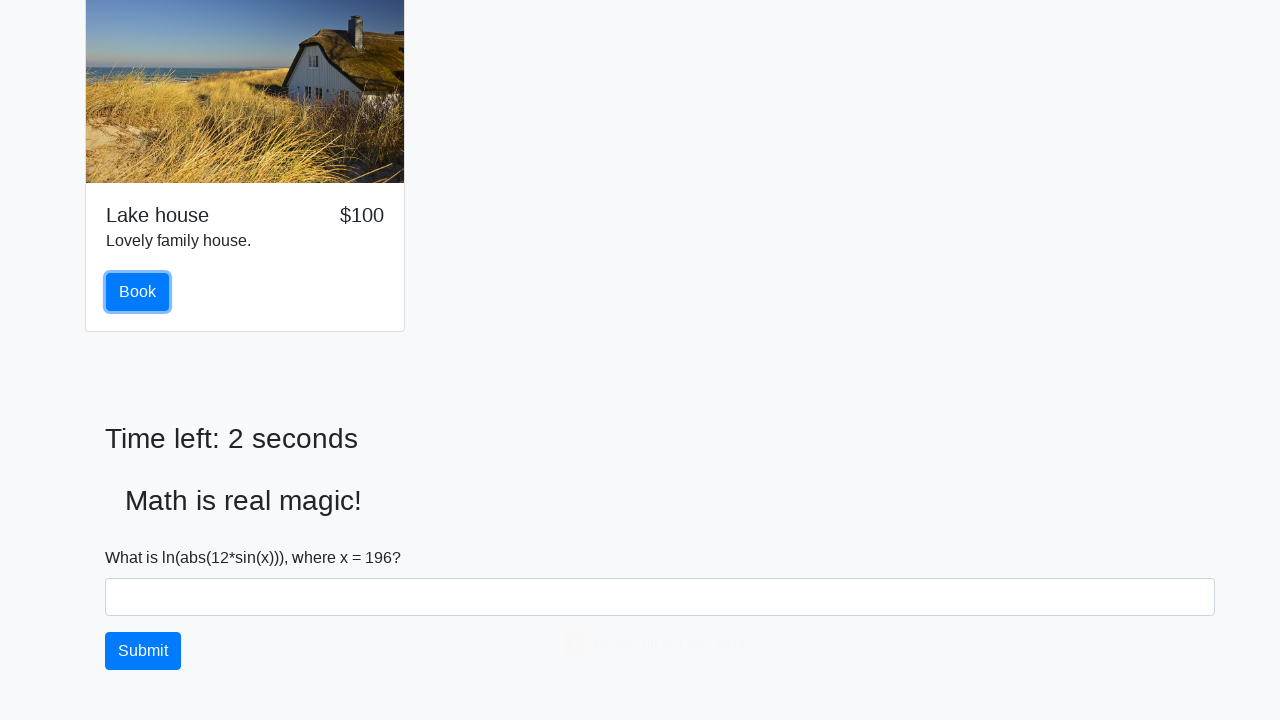

Retrieved input value: 196
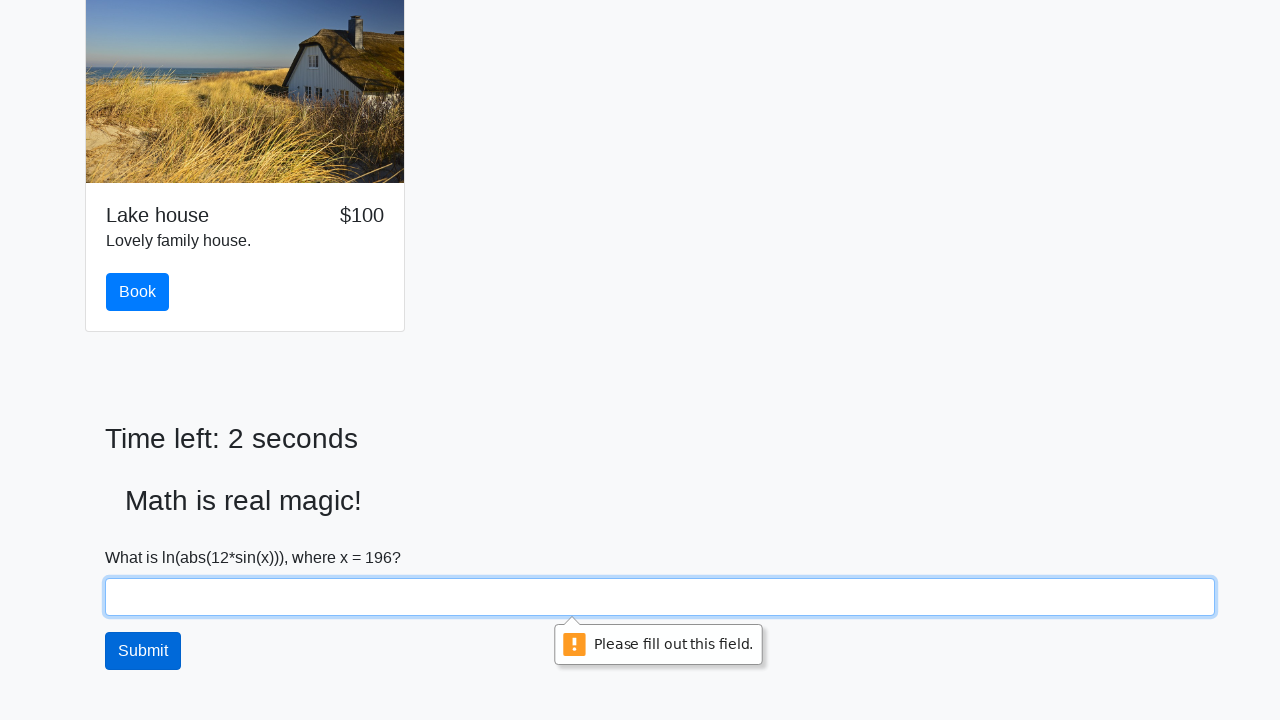

Calculated answer using mathematical formula: 2.4225311801747504
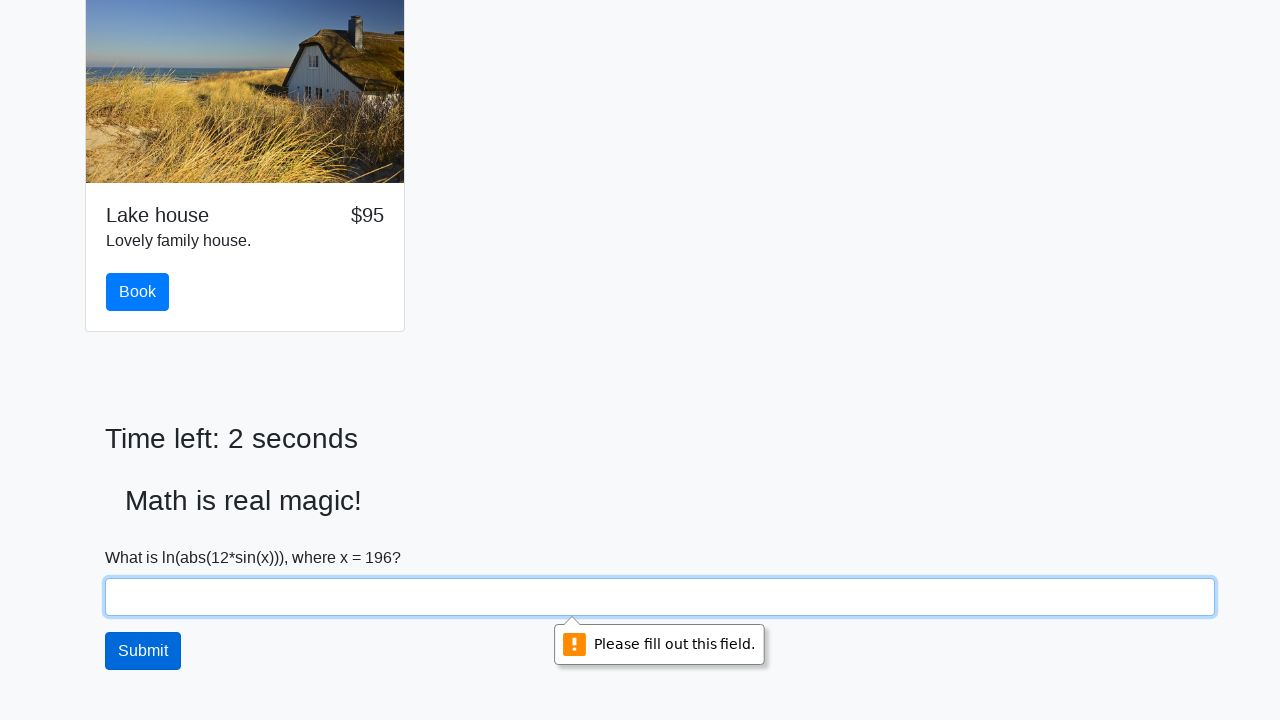

Filled answer field with calculated value on #answer
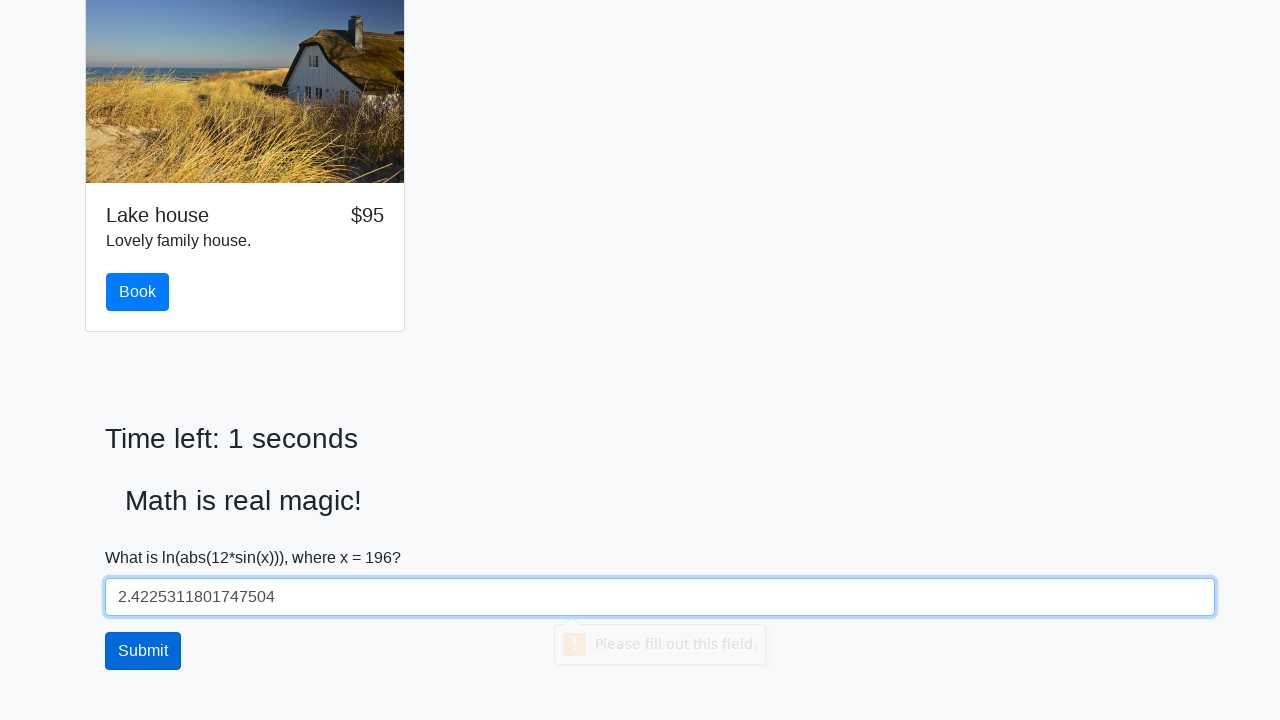

Submitted the mathematical captcha solution at (143, 651) on #solve
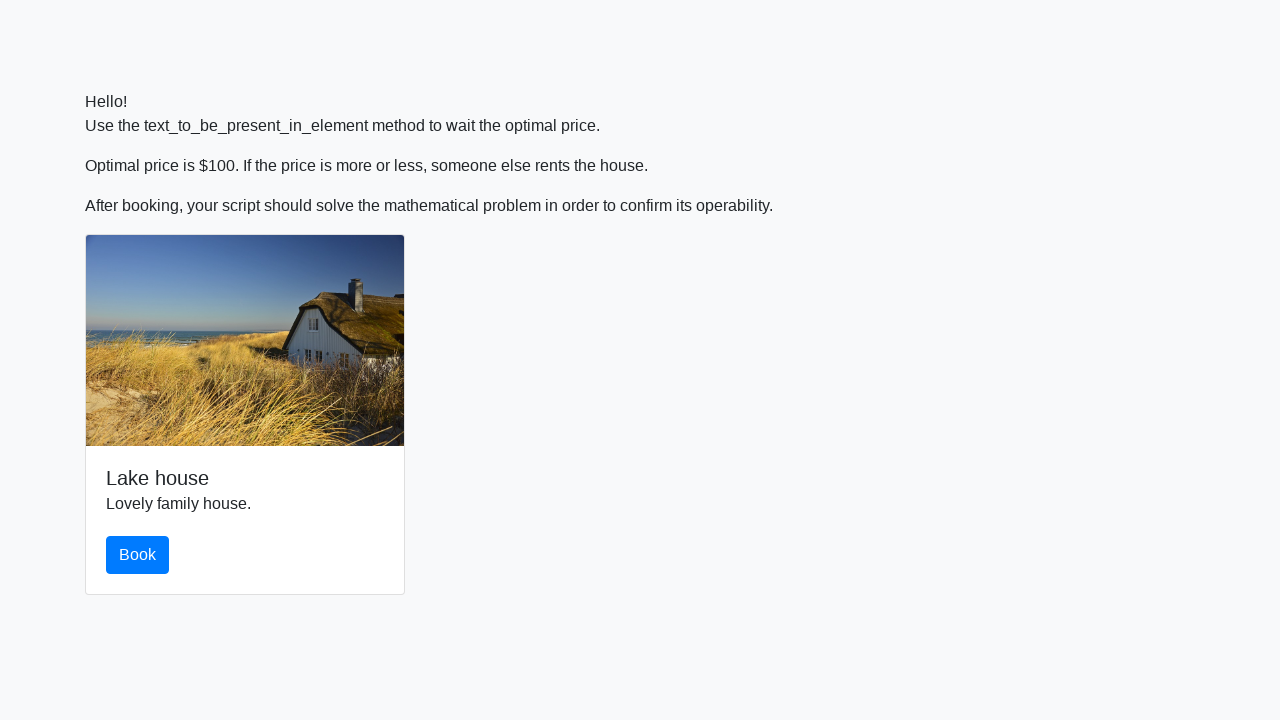

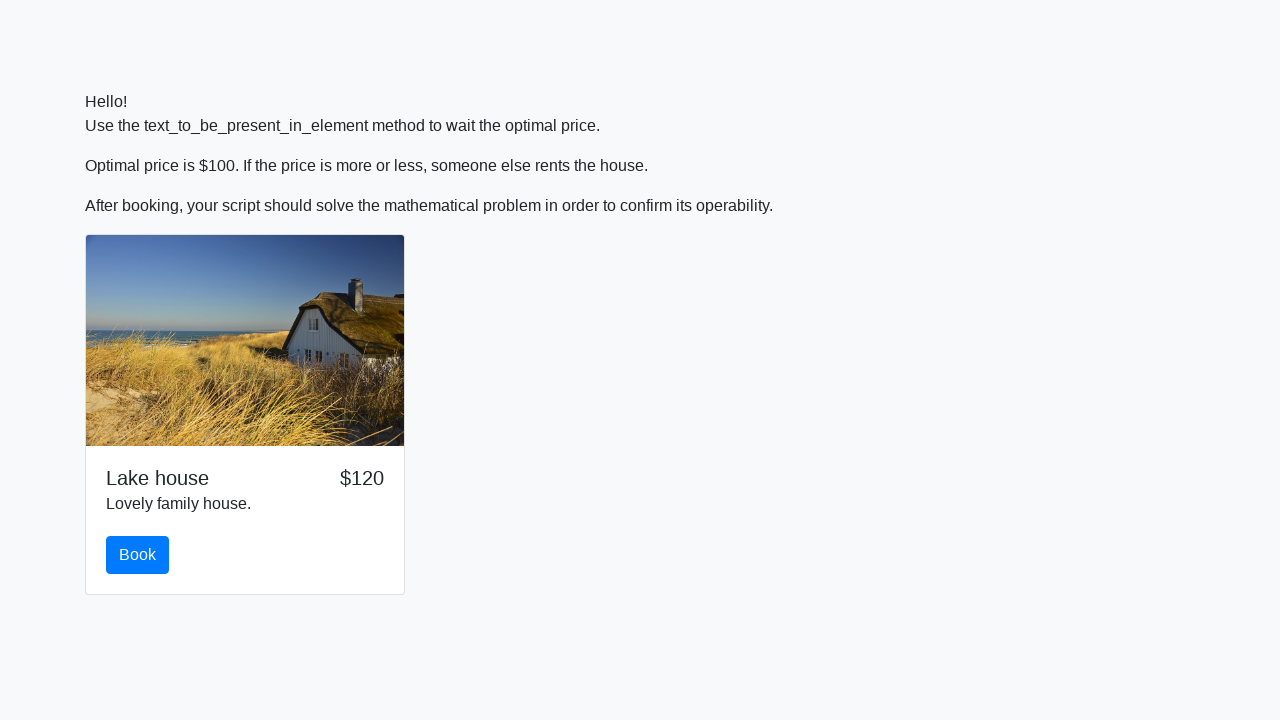